Tests text input form submission on Selenium web form demo page

Starting URL: https://www.selenium.dev/selenium/web/web-form.html

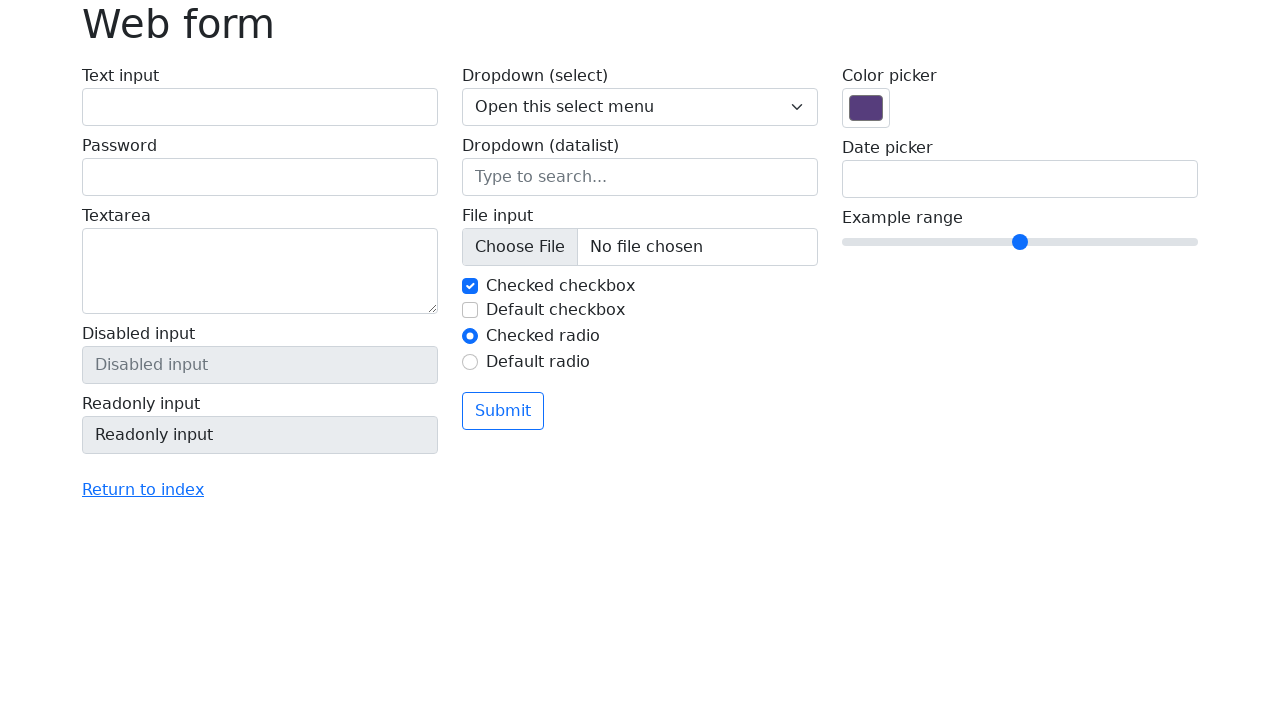

Clicked text input field with id 'my-text-id' at (260, 107) on #my-text-id
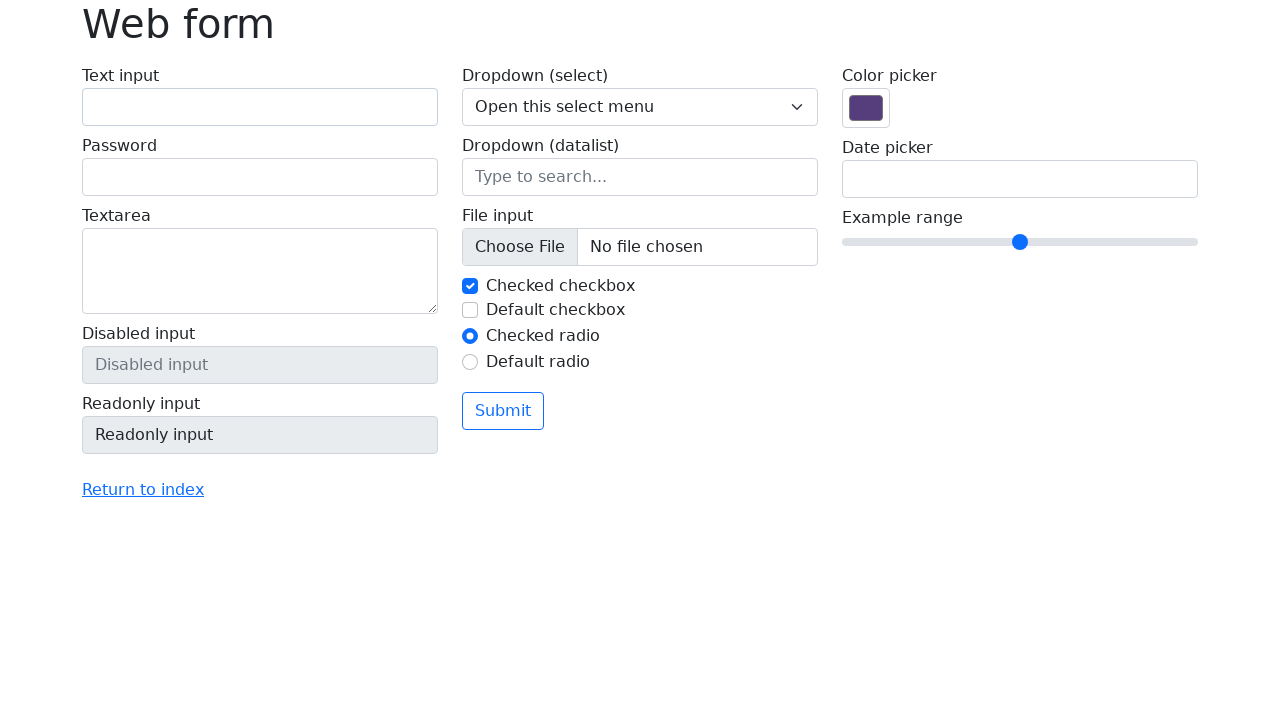

Filled text input field with 'Selenium' on #my-text-id
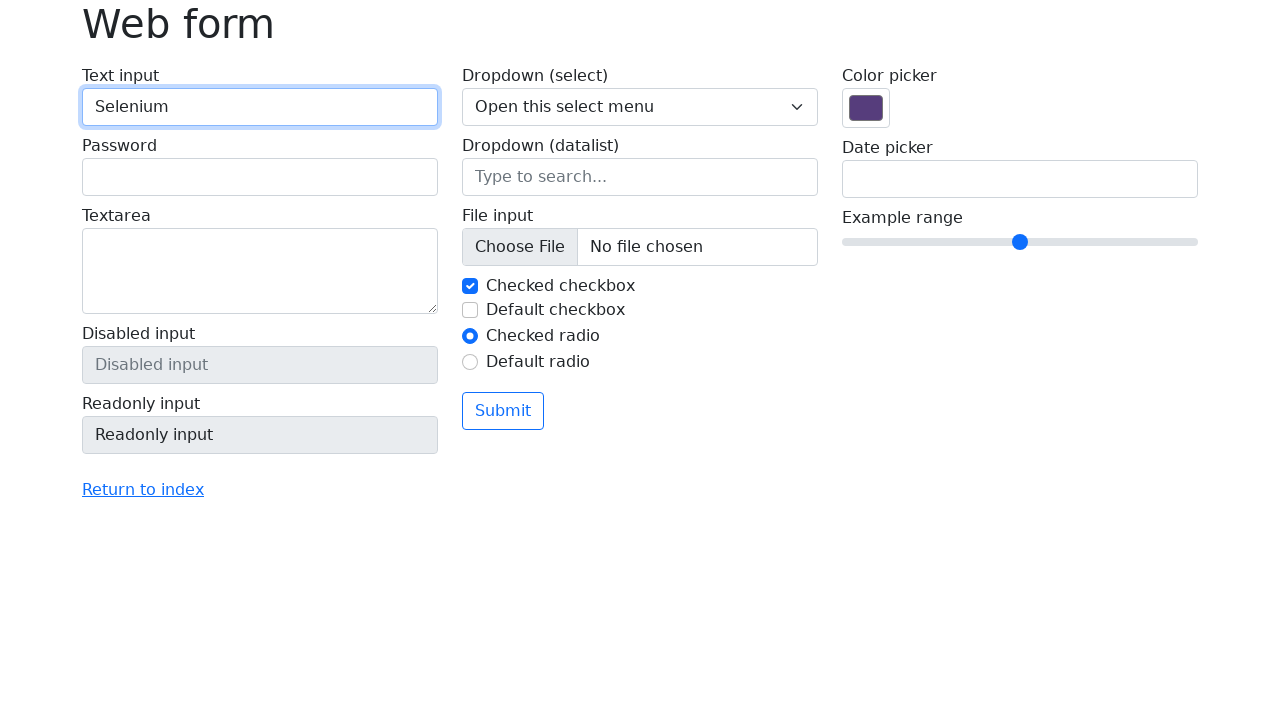

Clicked submit button to submit the form at (503, 411) on button[type='submit']
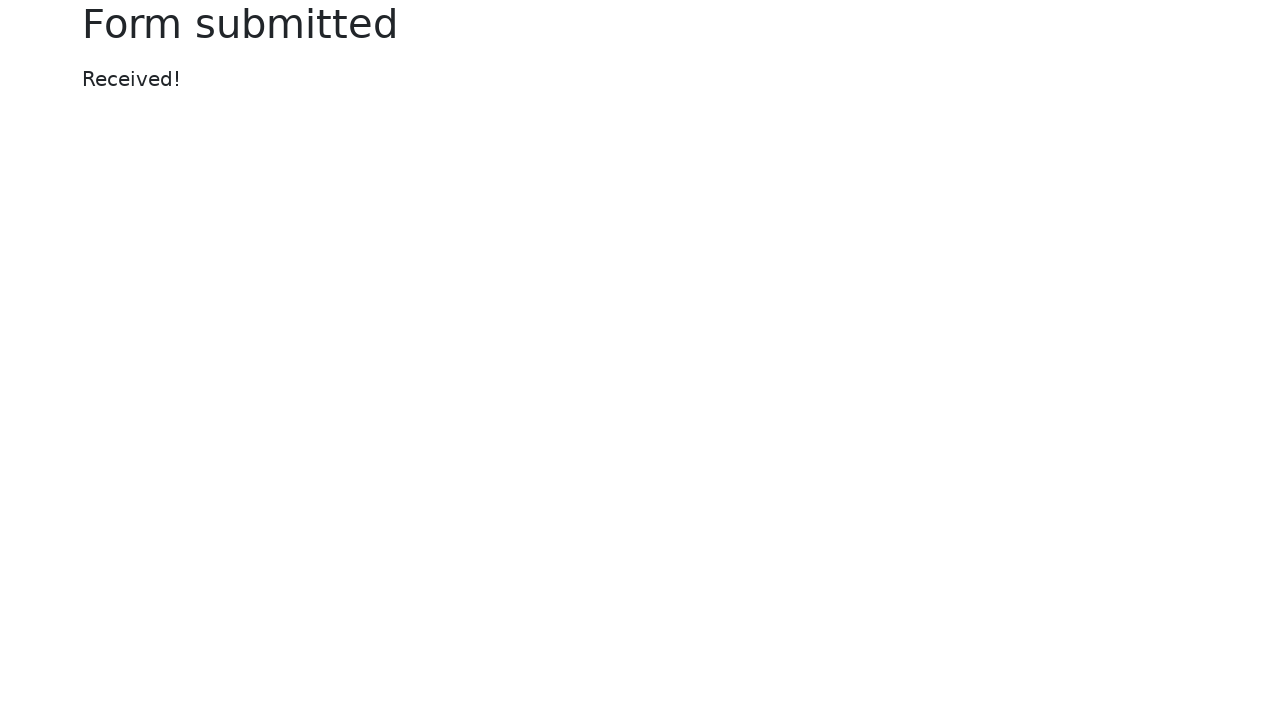

Success message element loaded
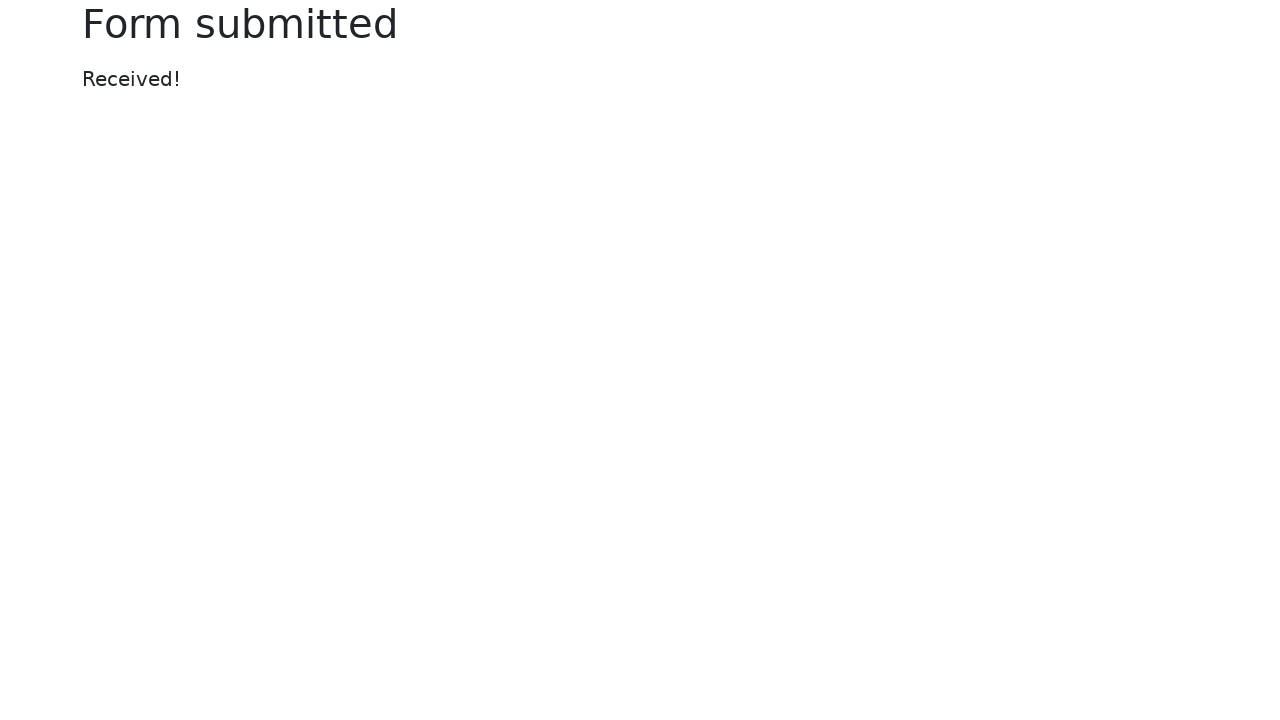

Retrieved success message text content
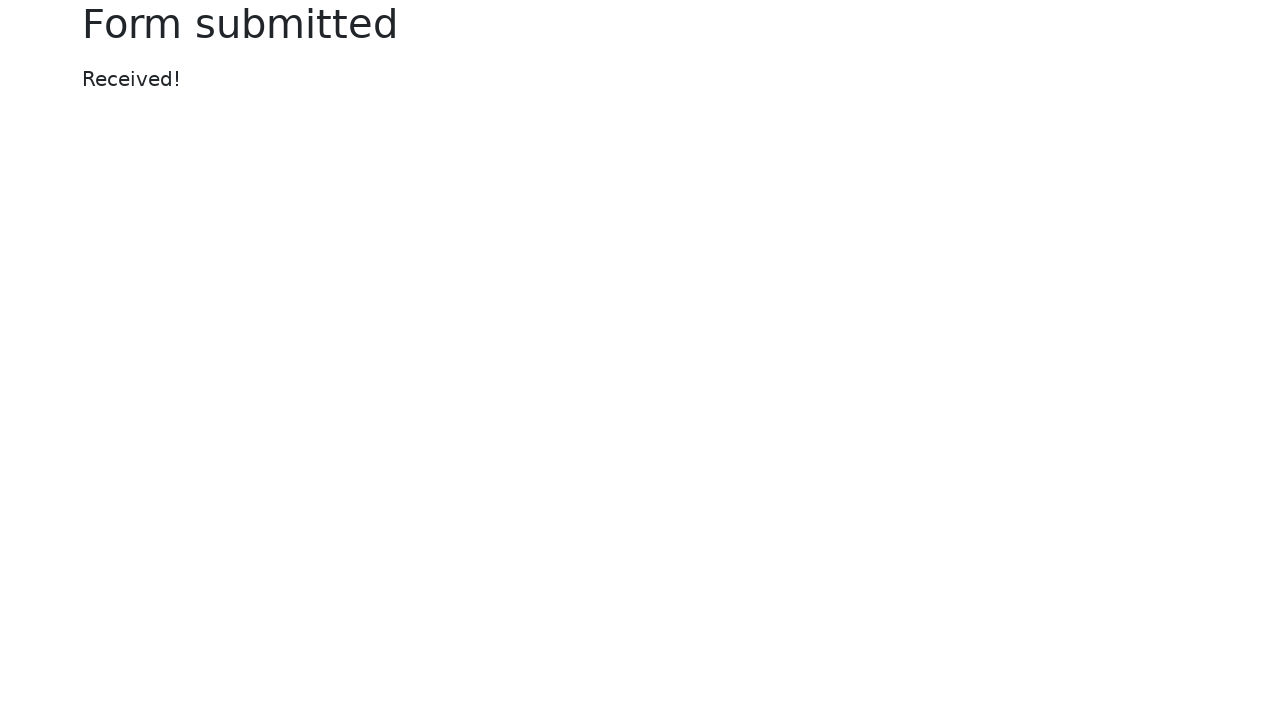

Asserted that success message equals 'Received!'
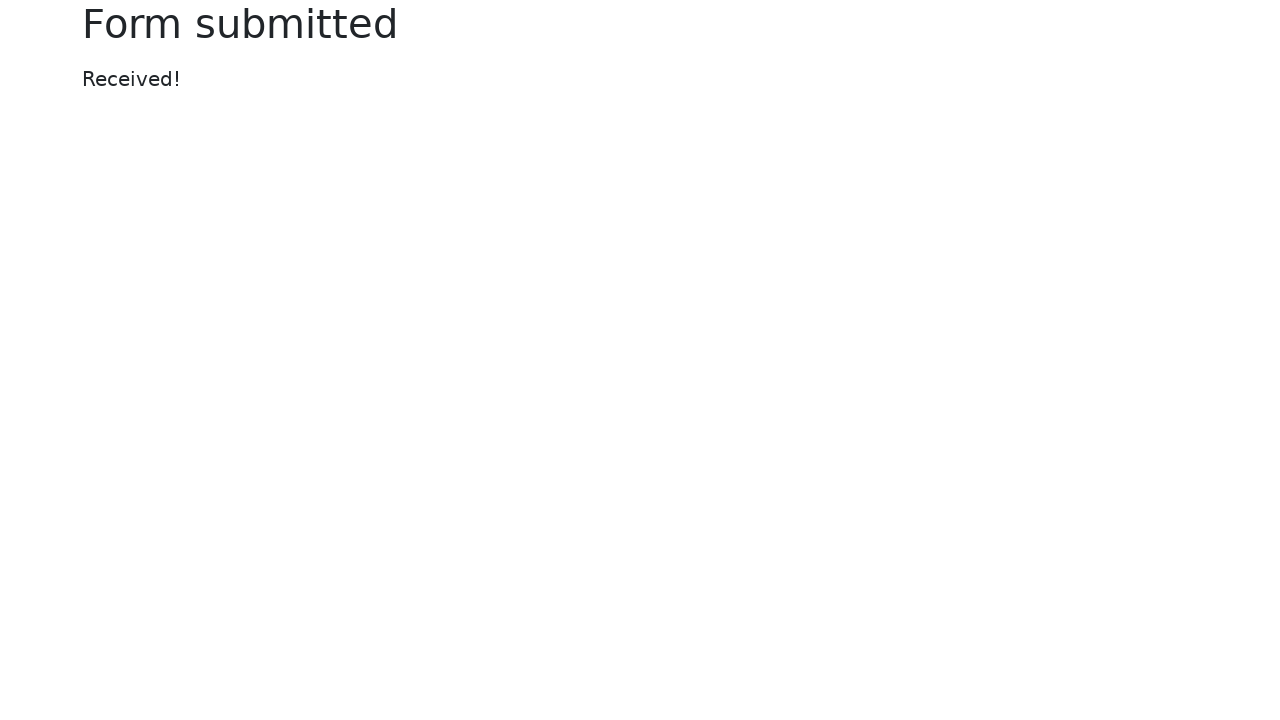

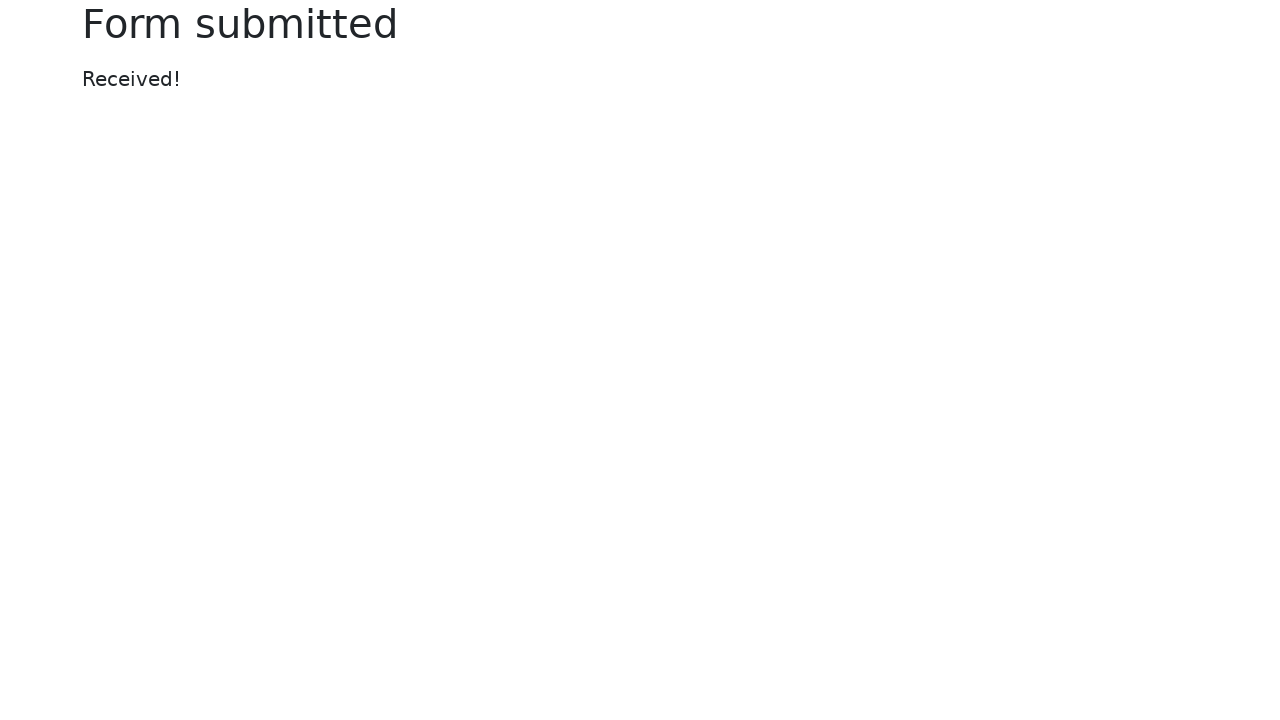